Tests that the form does not validate when required fields are left blank, verifying field error messages appear.

Starting URL: http://www.123contactform.com/form-3079673/Events-Form

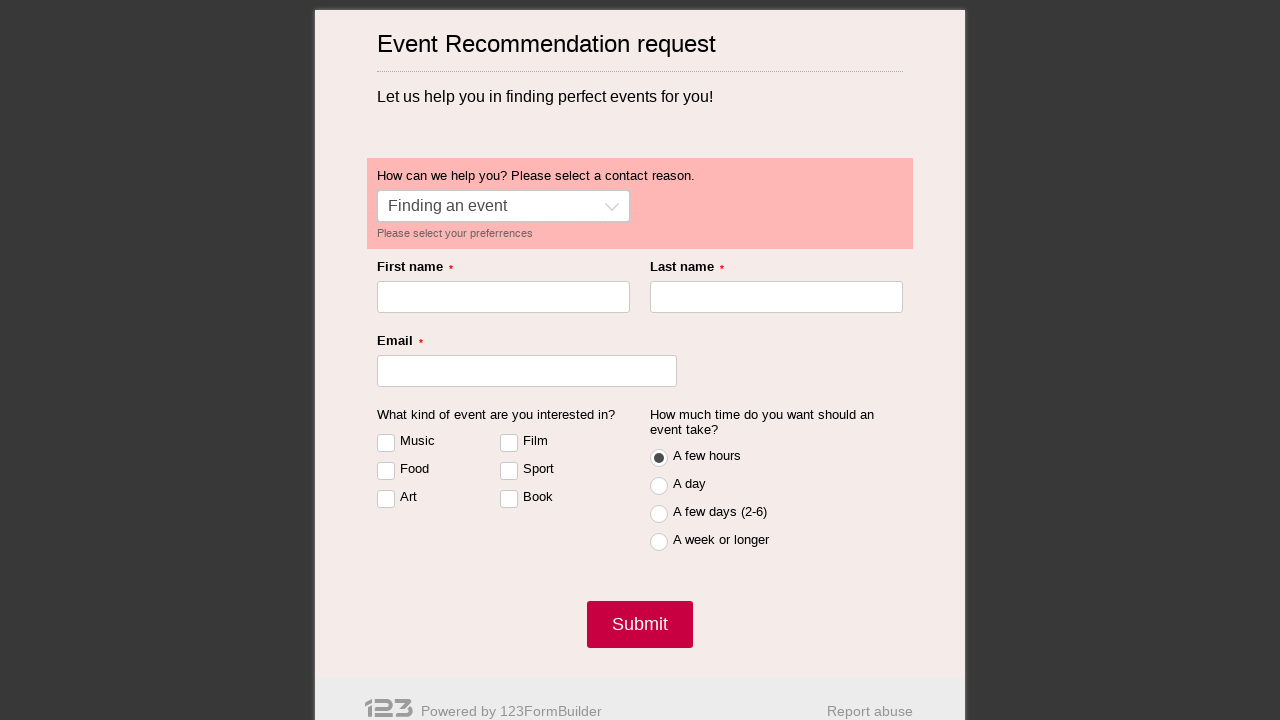

Navigated to Events Form
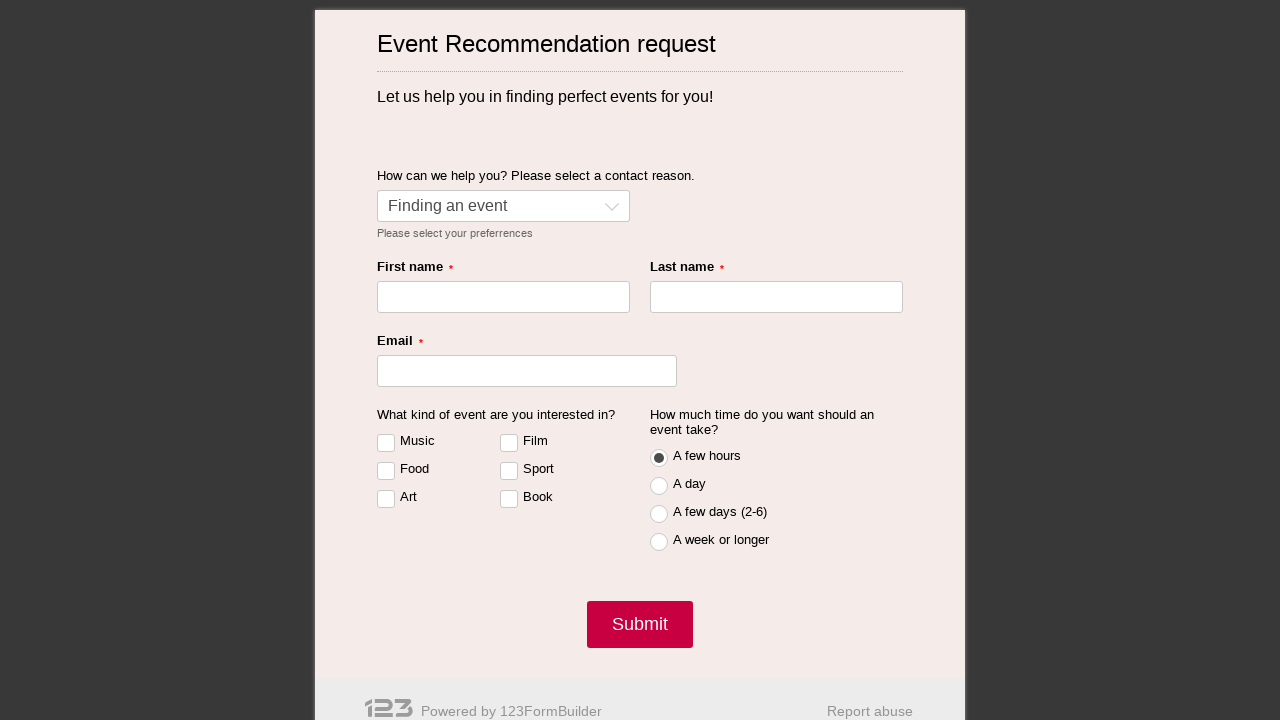

Submit button became available
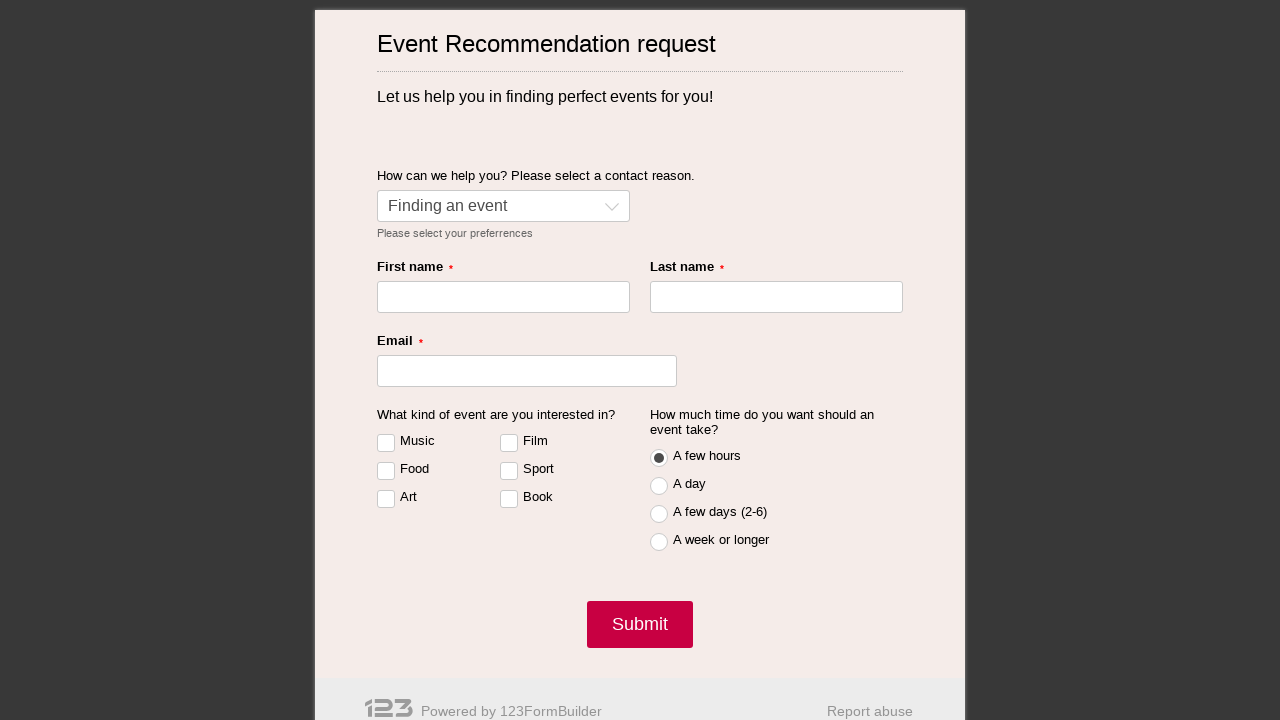

Clicked submit button without filling required fields at (640, 624) on button
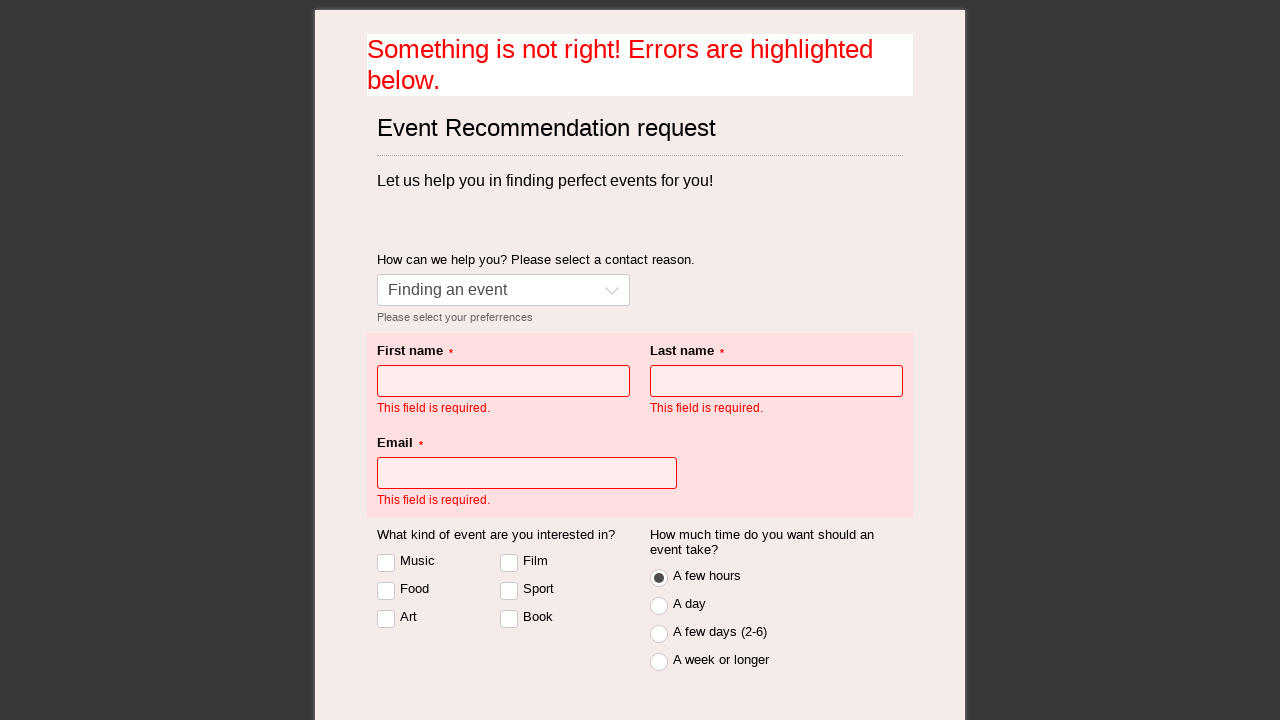

Validation error messages appeared for required fields
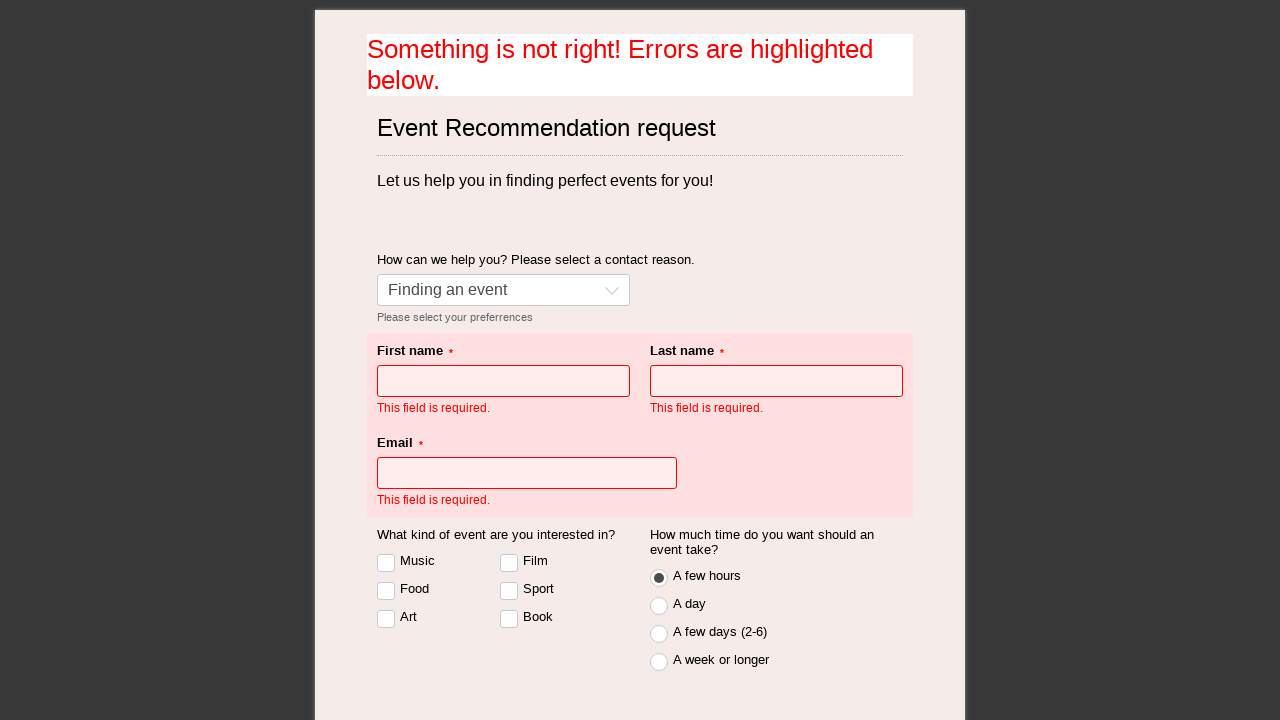

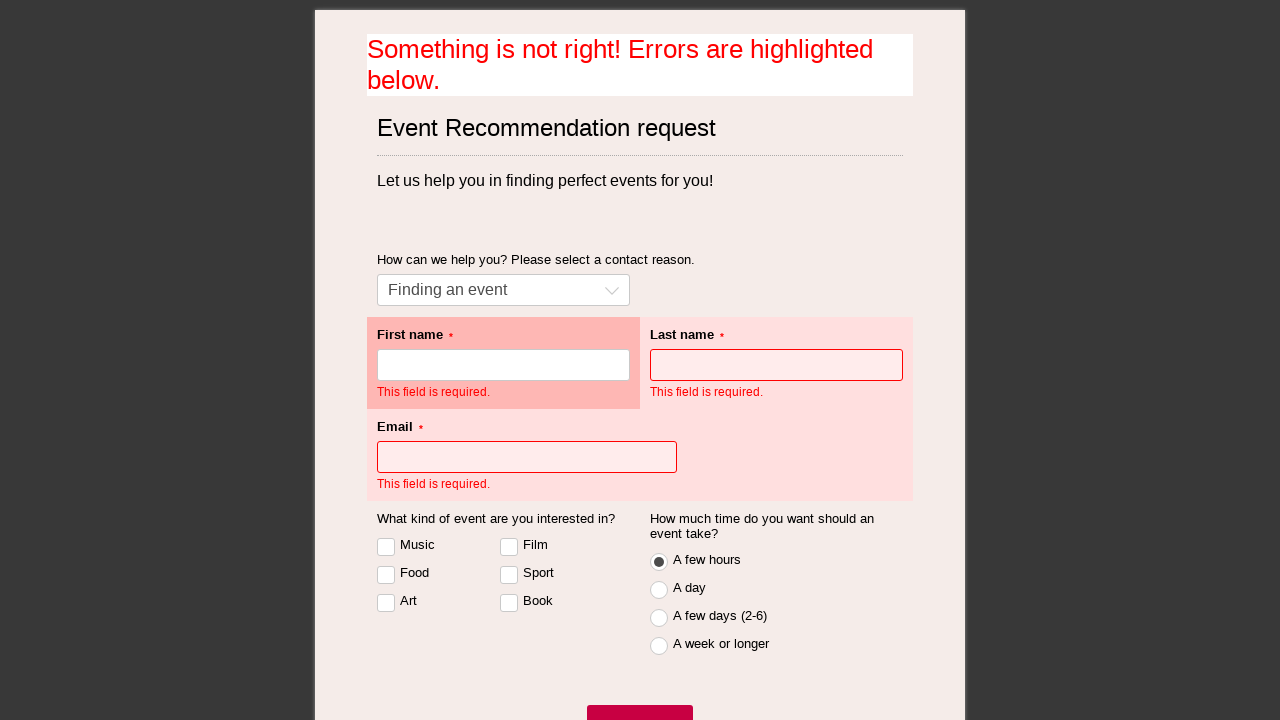